Scrolls to the features section and retrieves the names of all feature list segments.

Starting URL: https://www.jenkins.io/

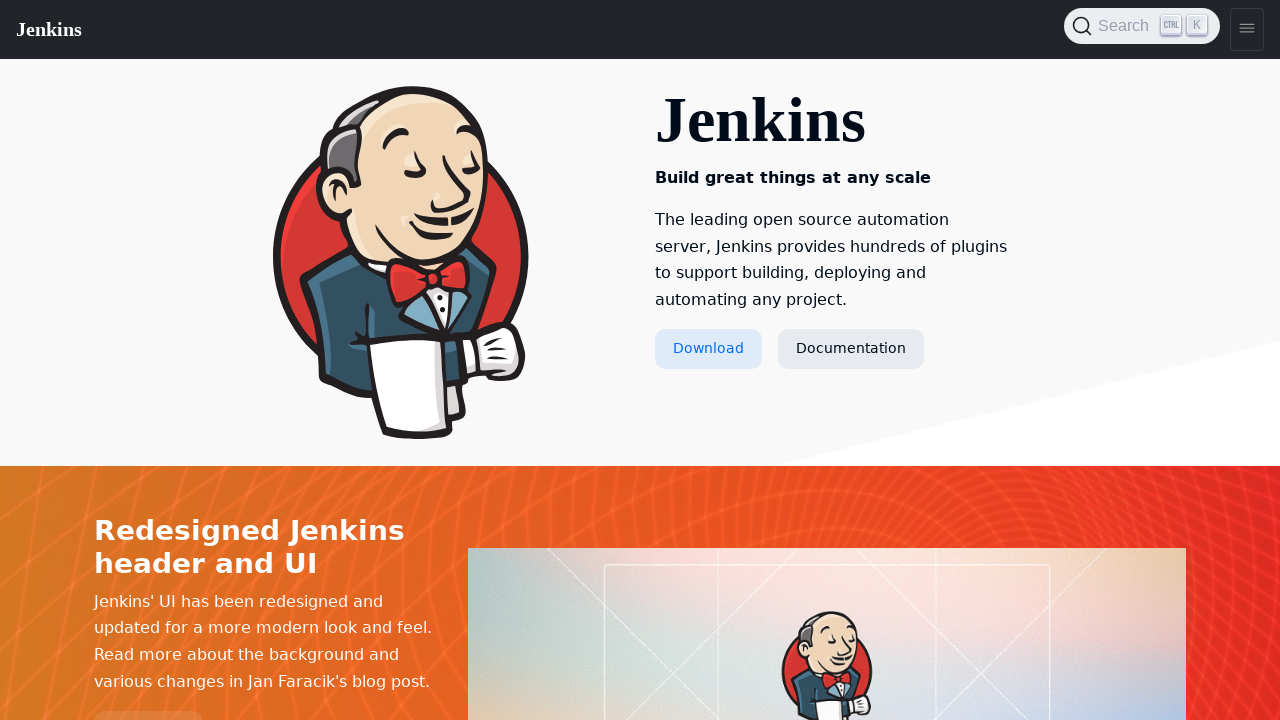

Scrolled to features container
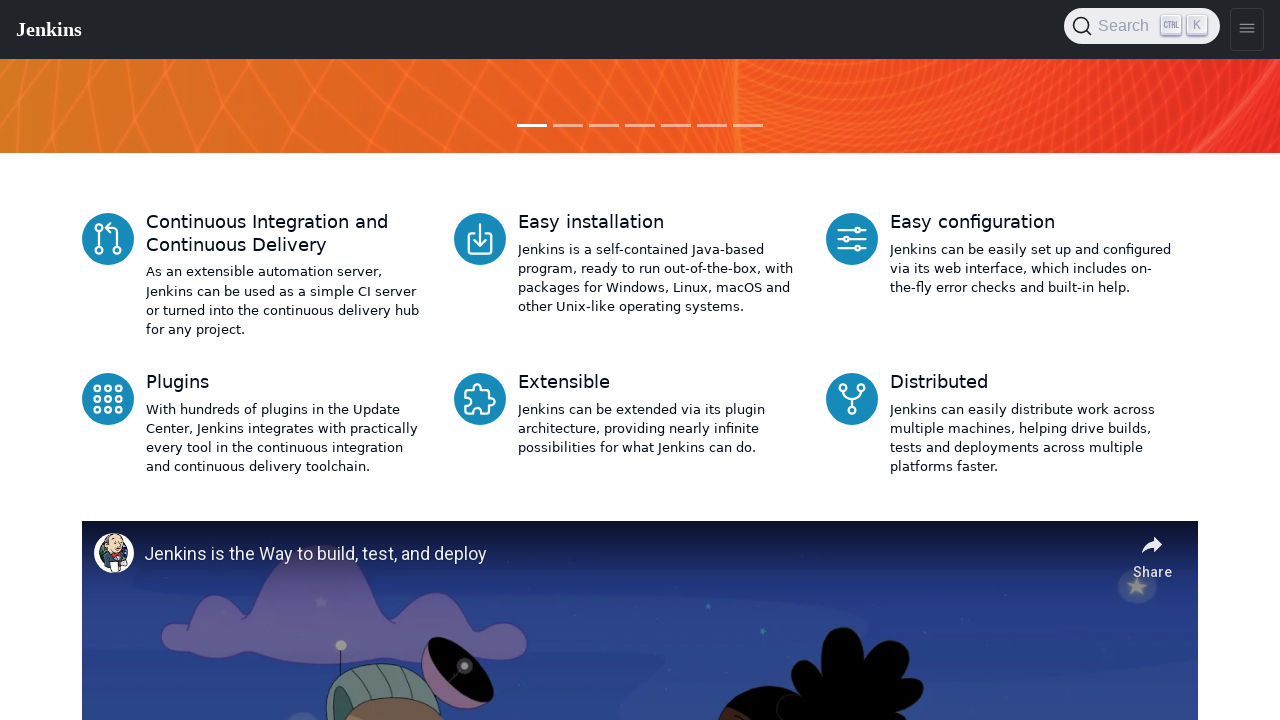

Feature headings are now visible
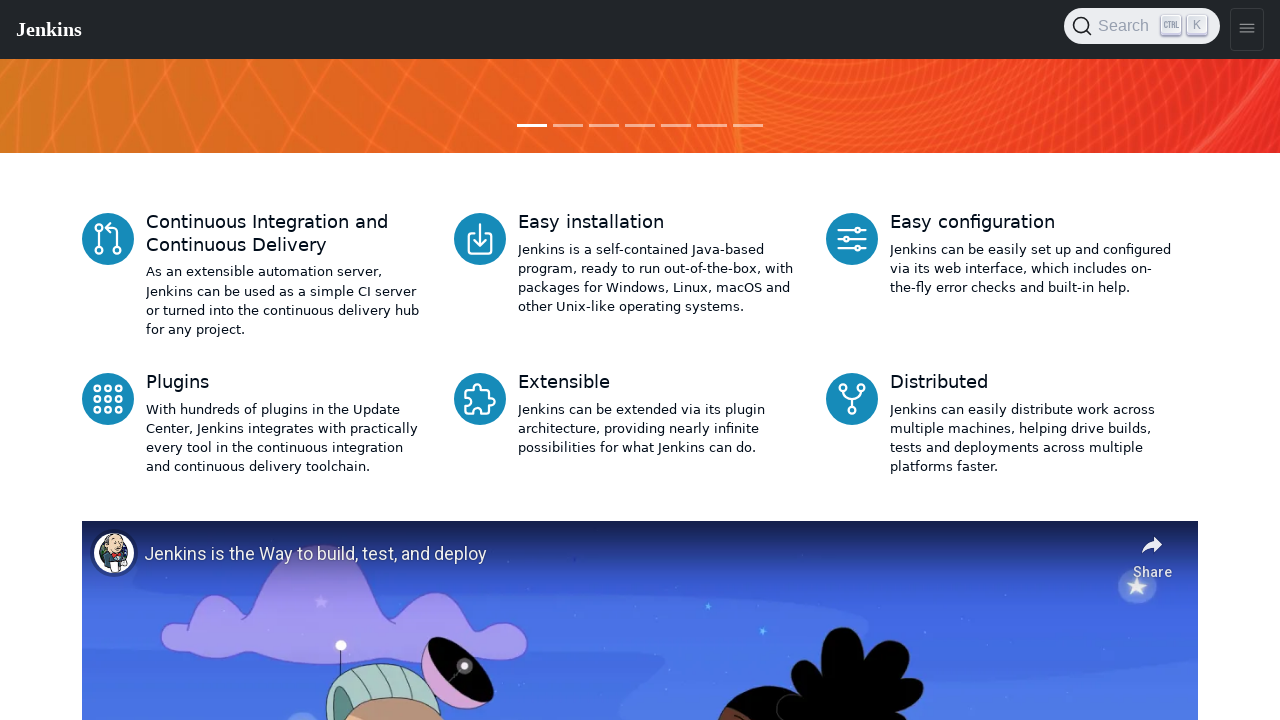

Retrieved 6 feature list segment names
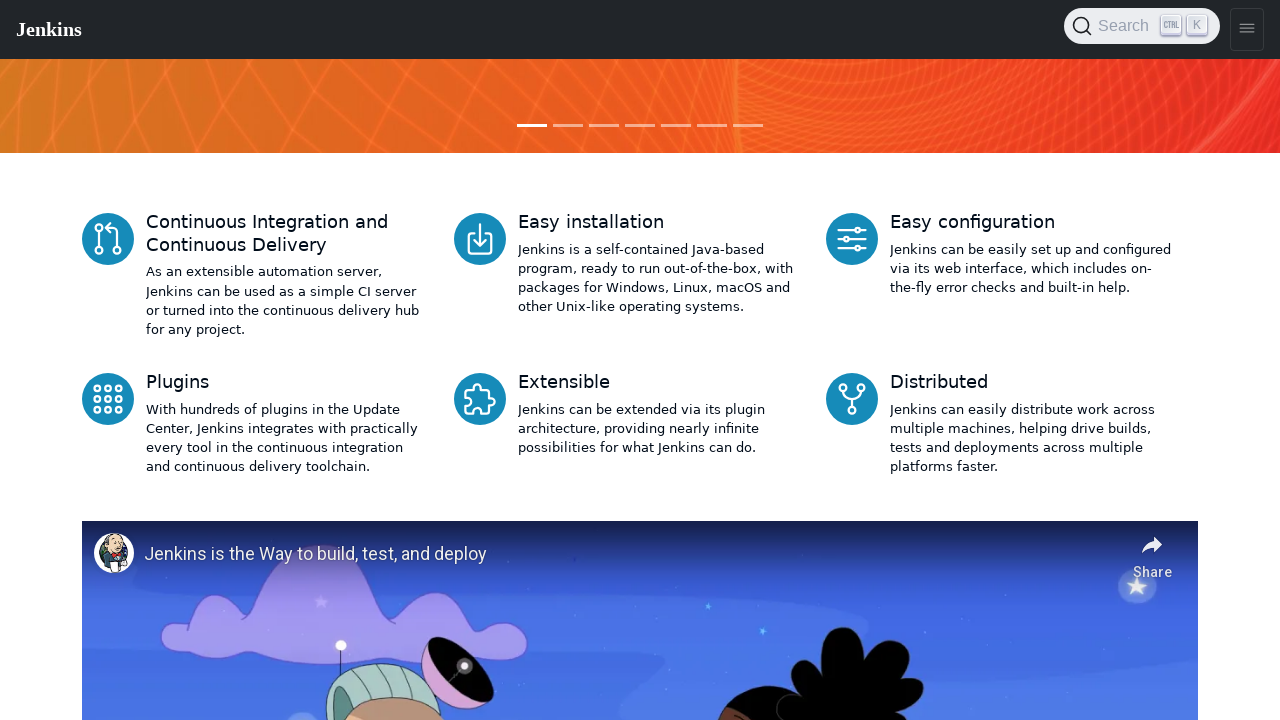

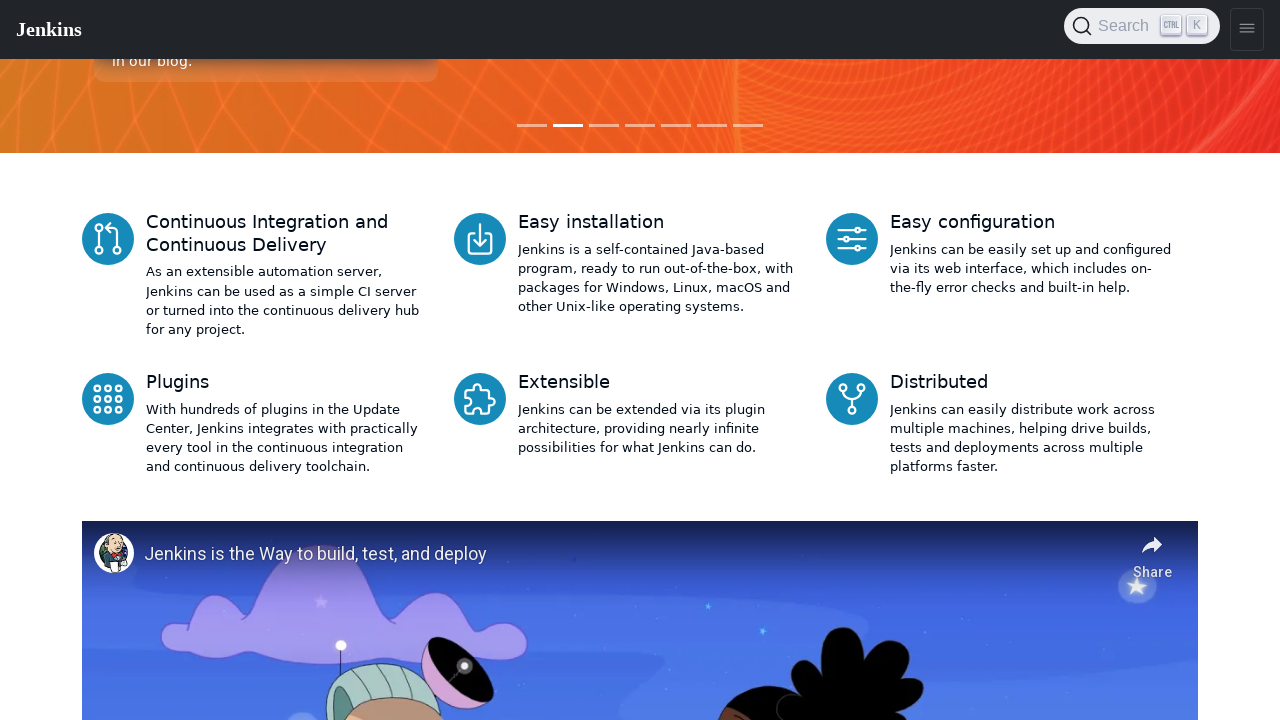